Tests working with multiple browser windows by clicking a link that opens a new window, then switching between the original window and the new window using window handle indices, verifying page titles for each.

Starting URL: https://the-internet.herokuapp.com/windows

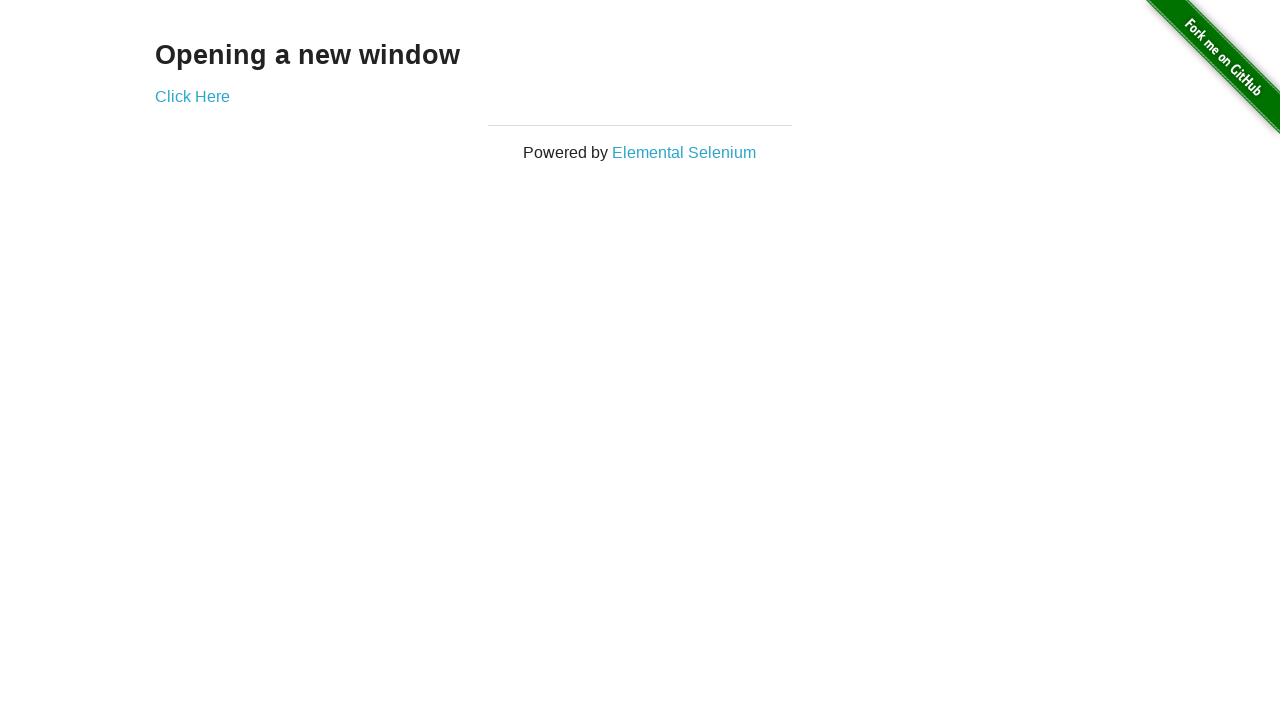

Clicked link to open new window at (192, 96) on .example a
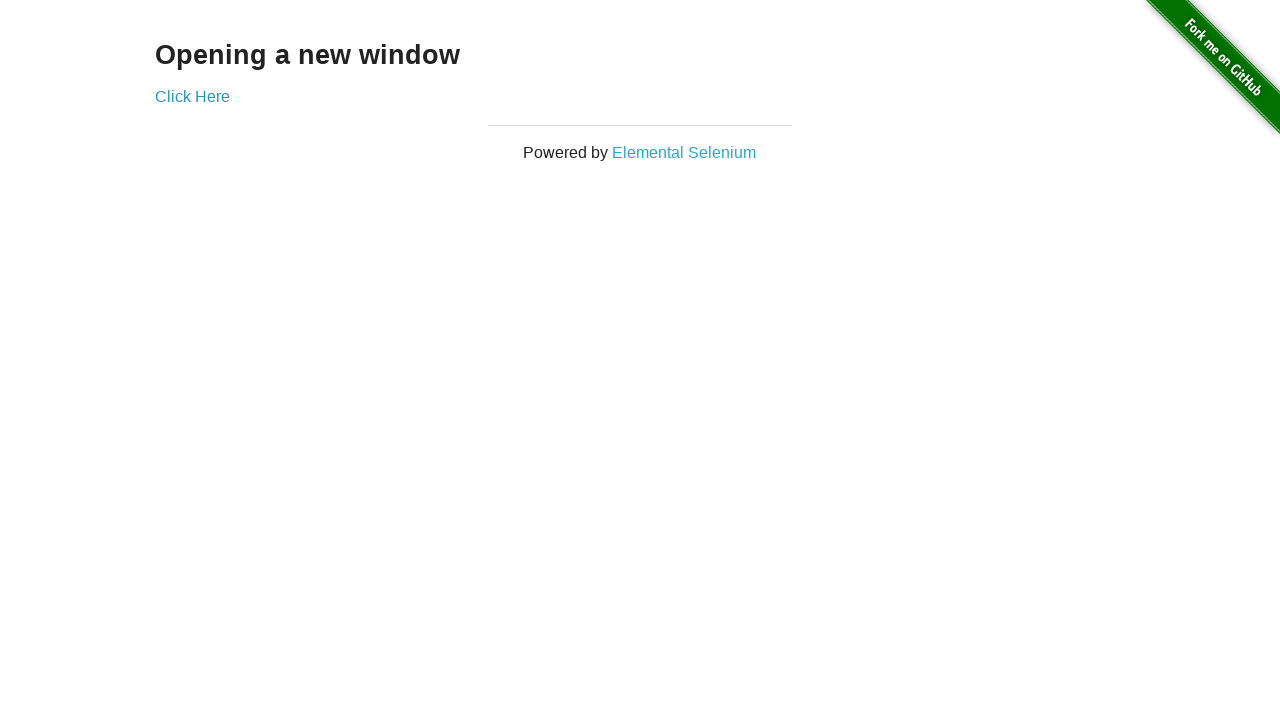

Waited 500ms for new window to open
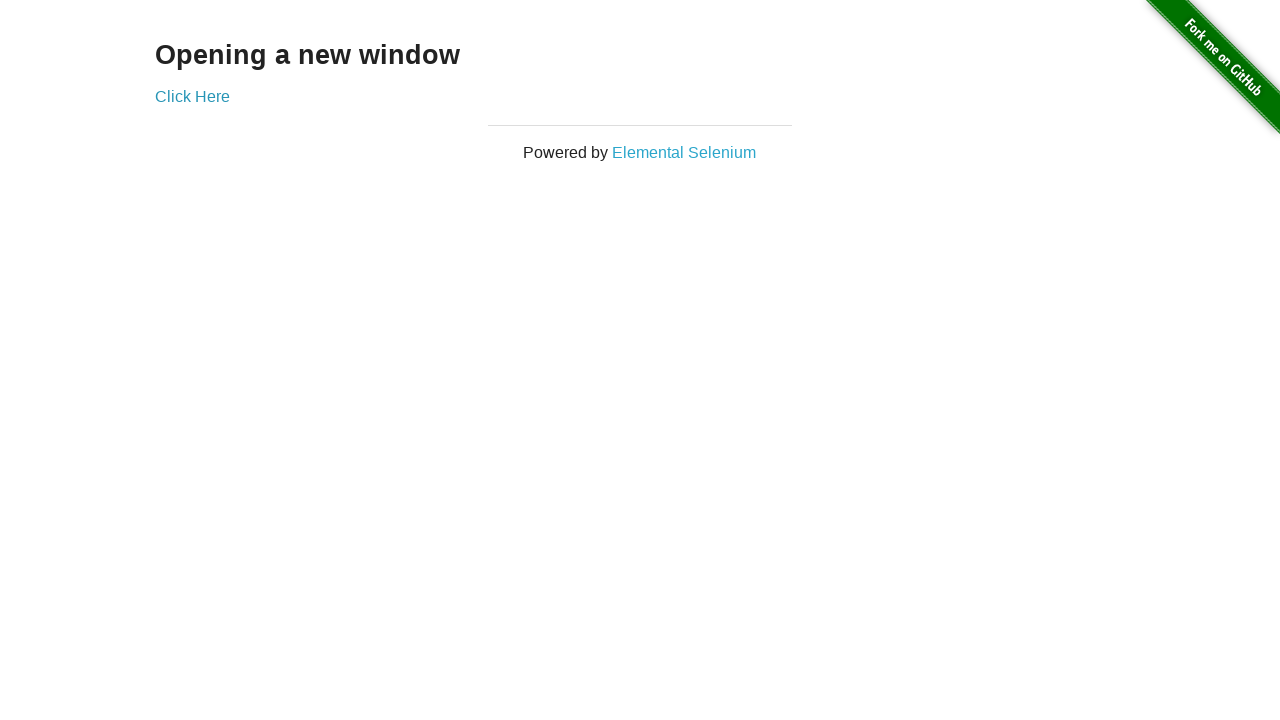

Retrieved all pages from browser context
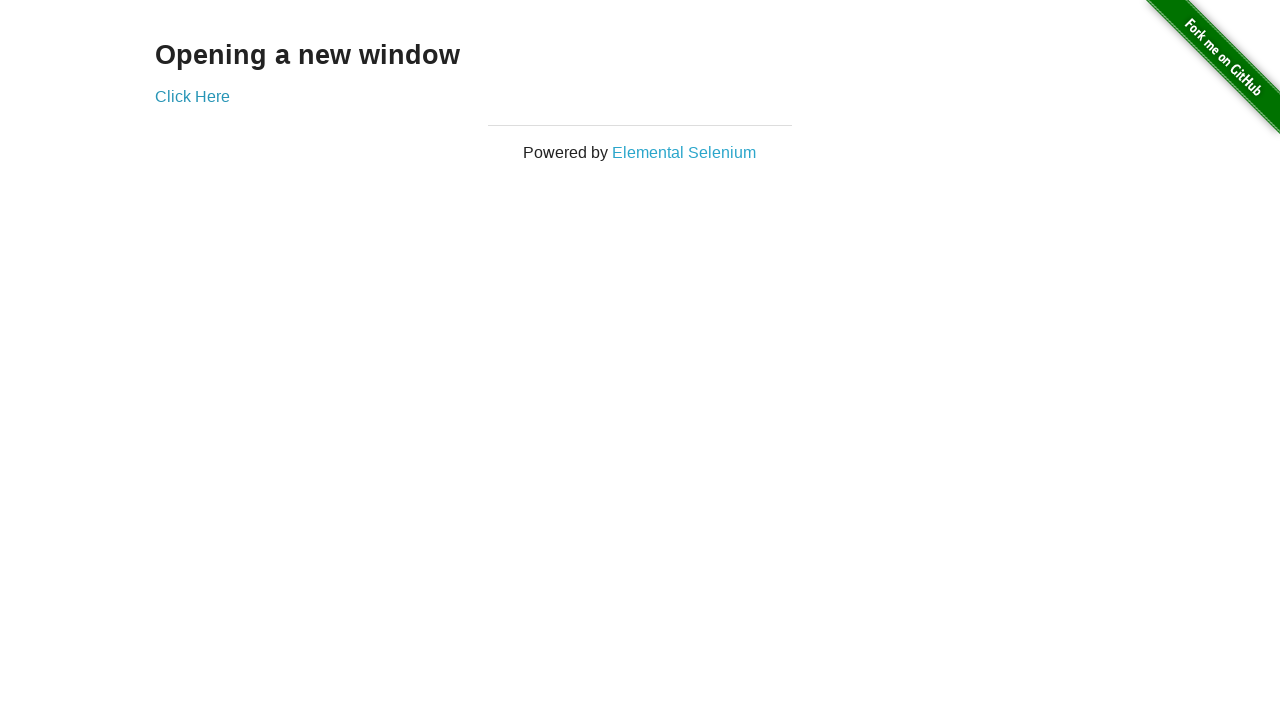

Verified original window title is 'The Internet'
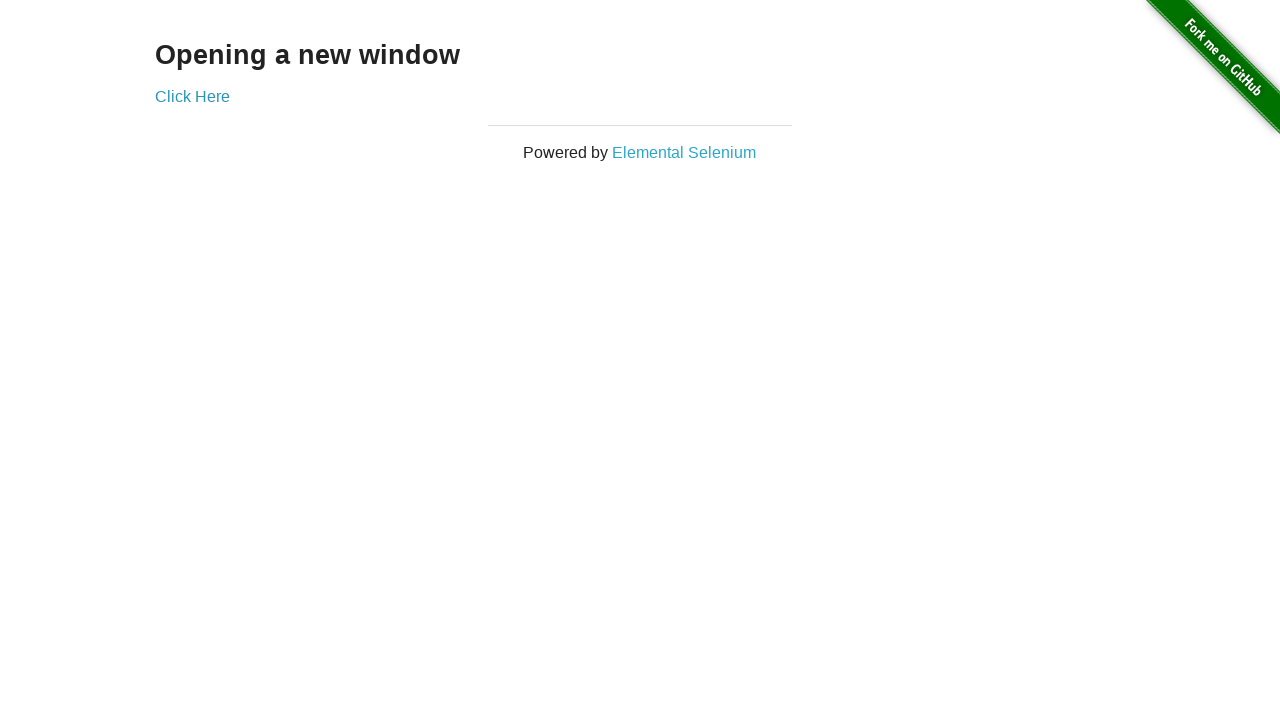

Selected new window (last page in context)
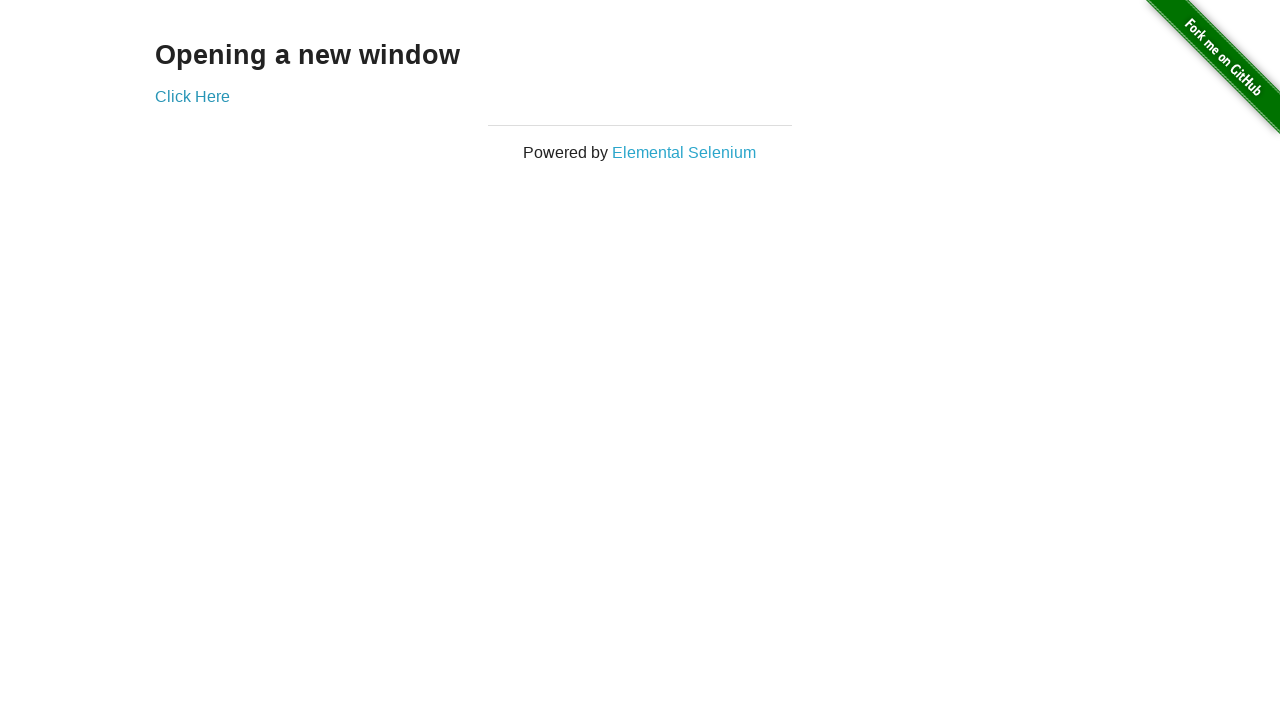

Waited for new window to fully load
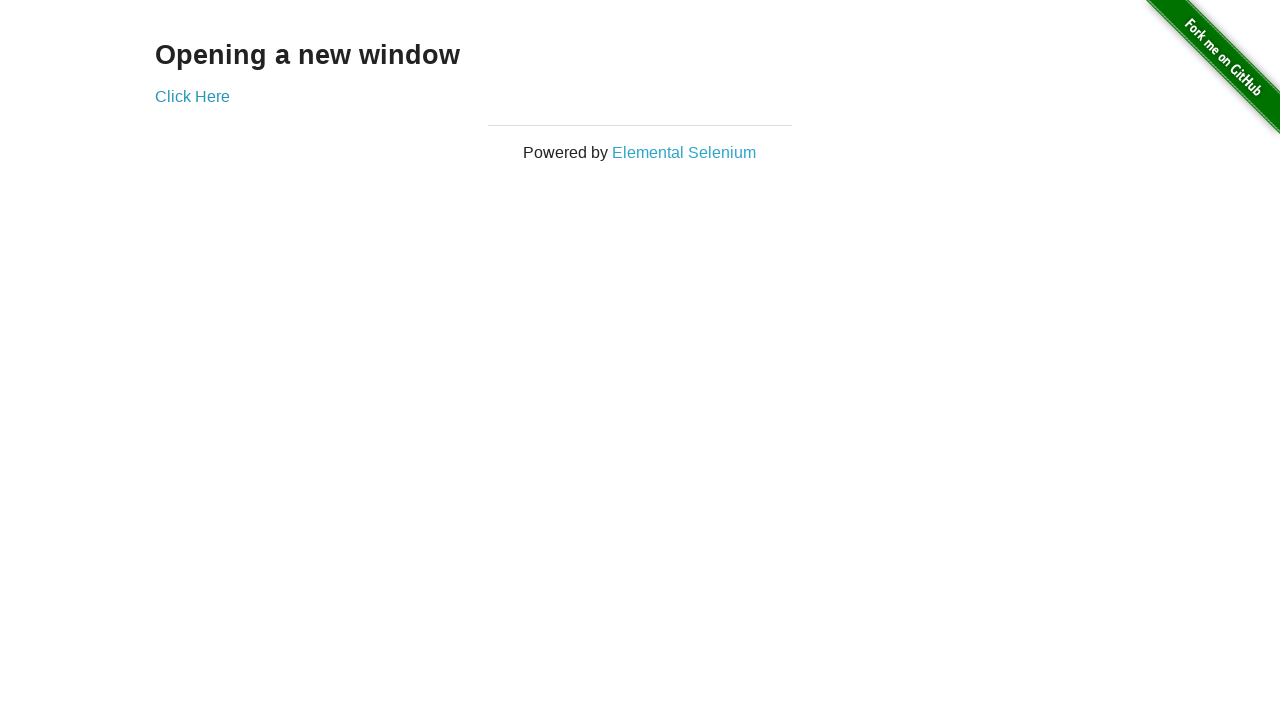

Verified new window title is 'New Window'
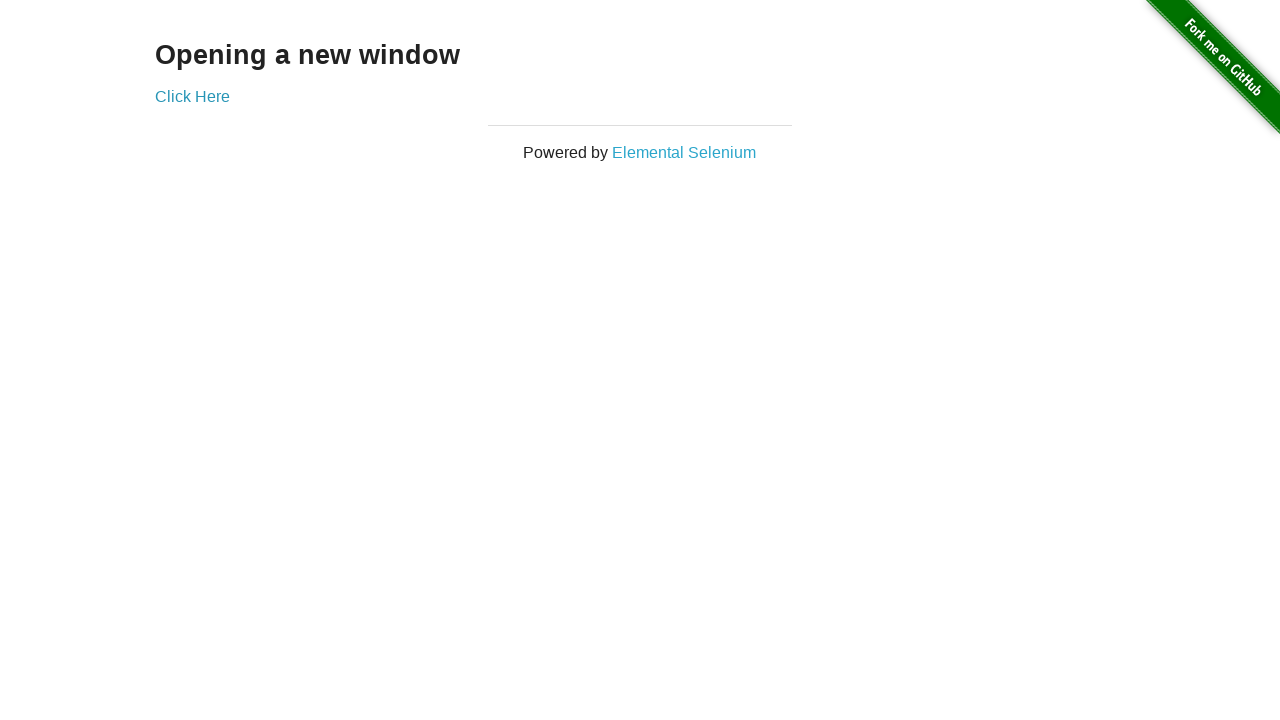

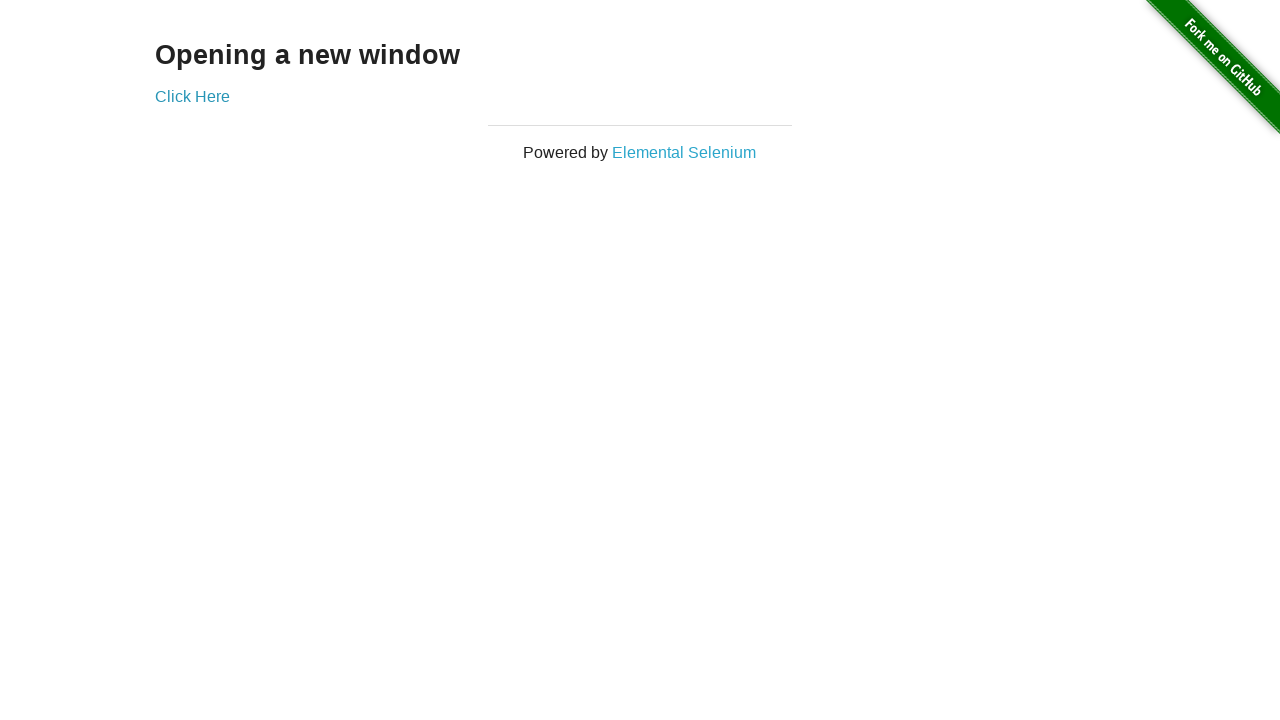